Navigates to Flipkart homepage and verifies the page title and URL match expected values

Starting URL: https://www.flipkart.com/

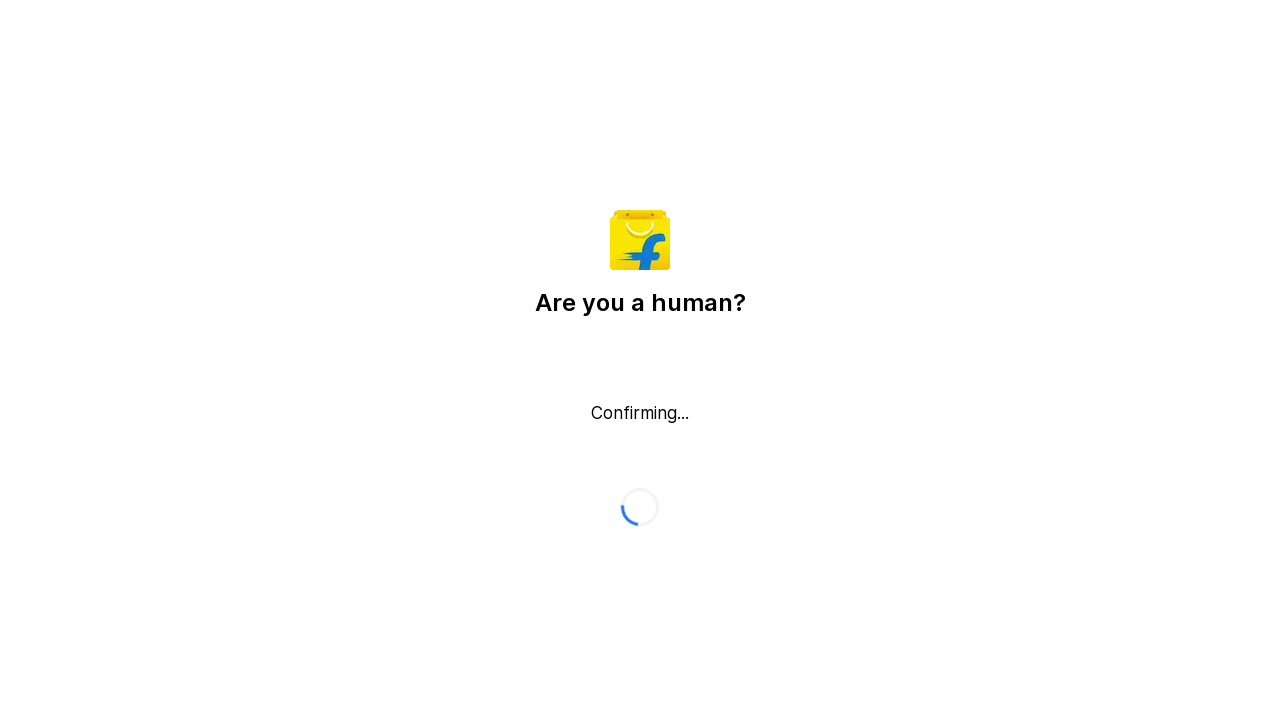

Waited for page to load with domcontentloaded state
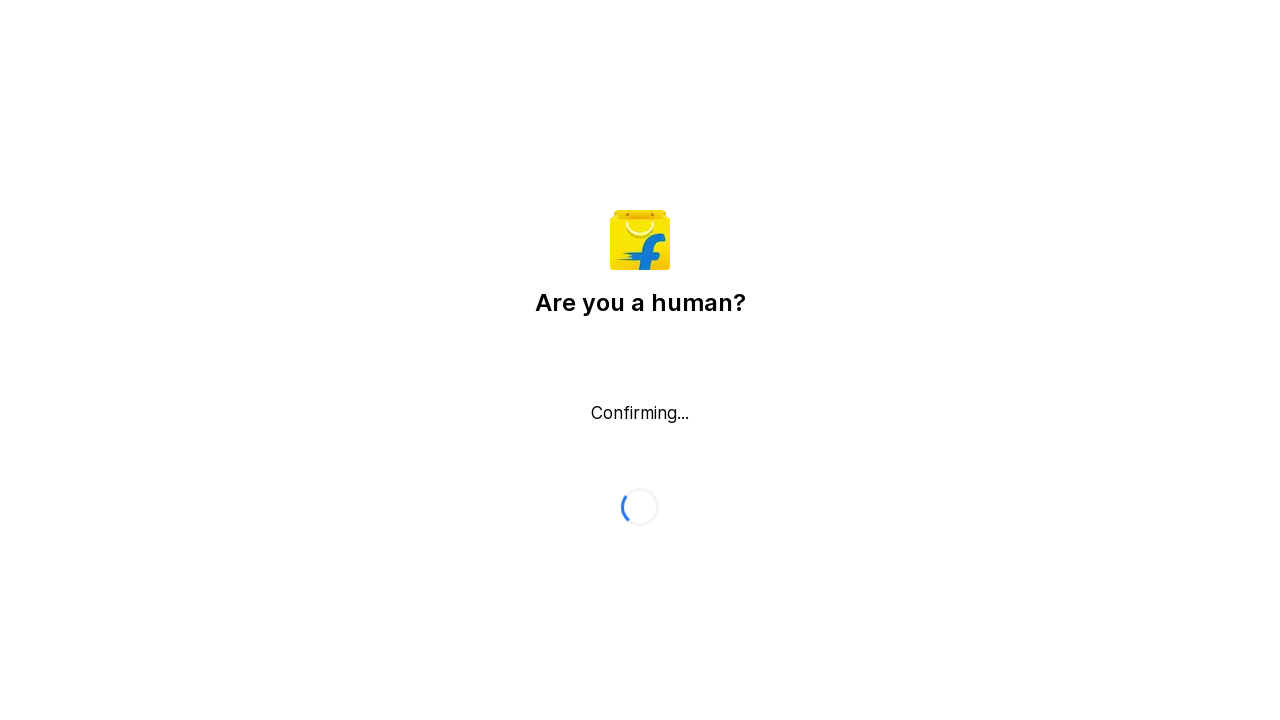

Retrieved page title
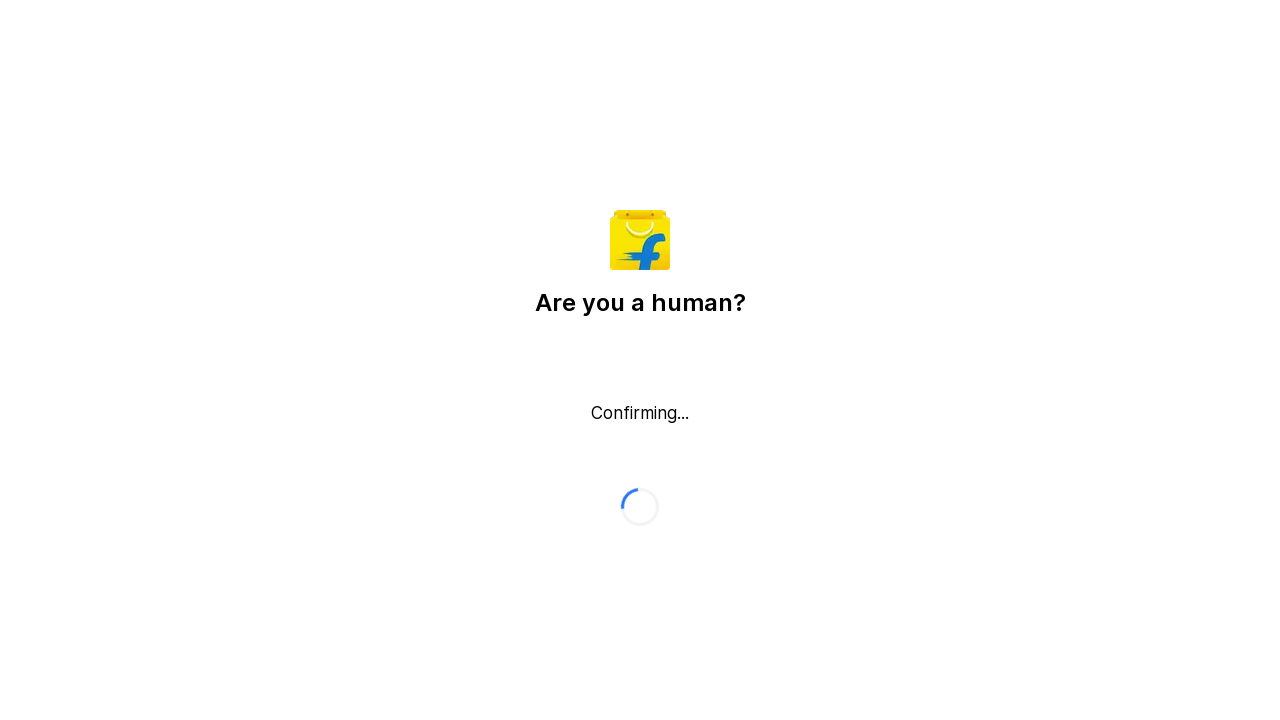

Page title does not match expected value
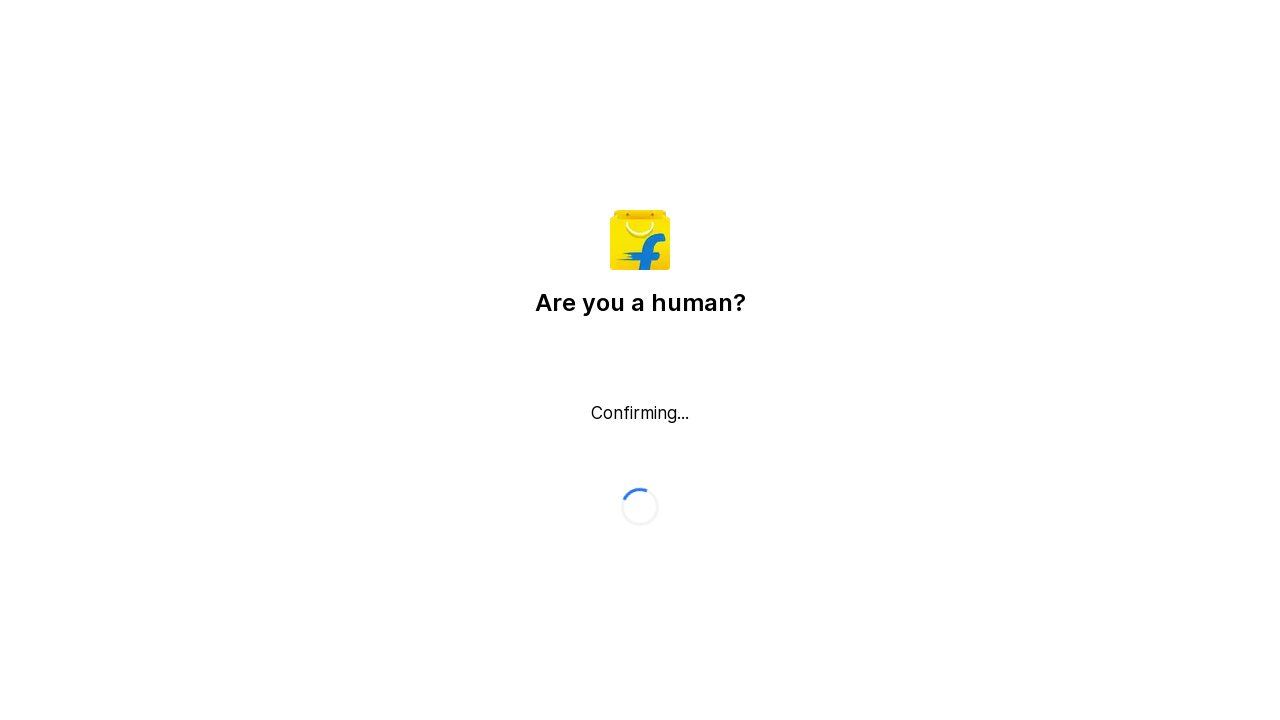

Retrieved current page URL
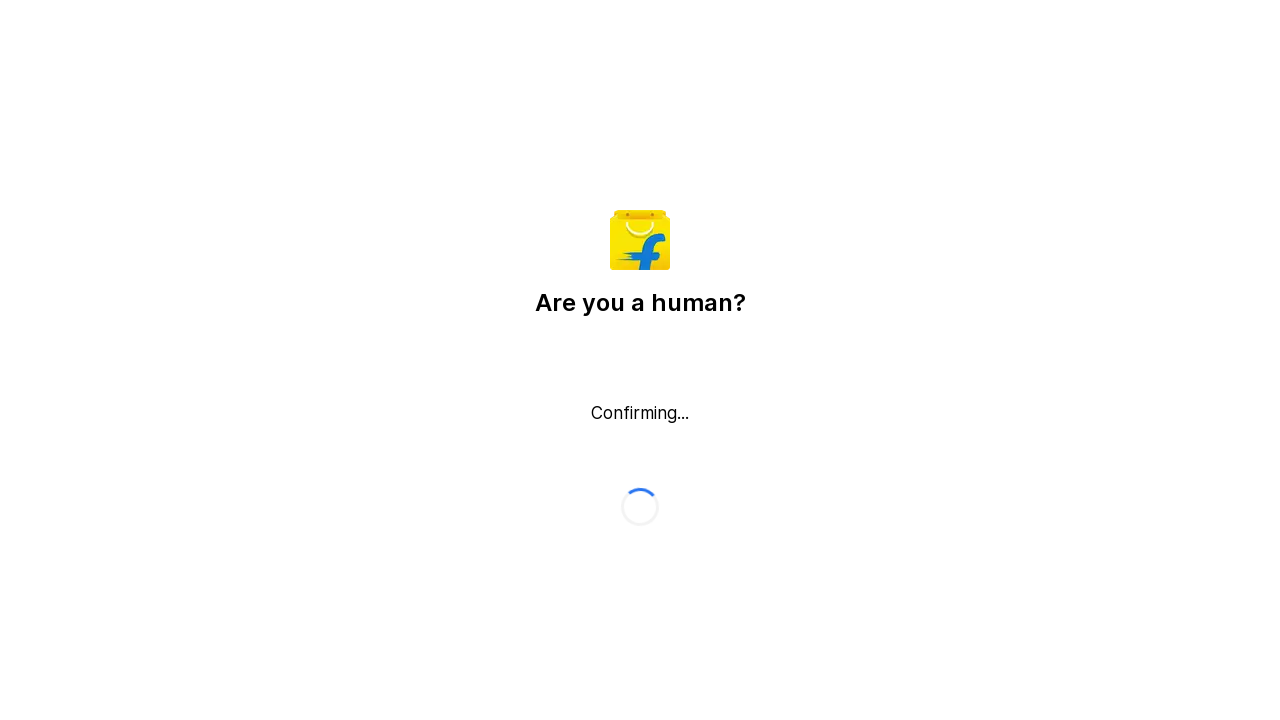

Retrieved page source content
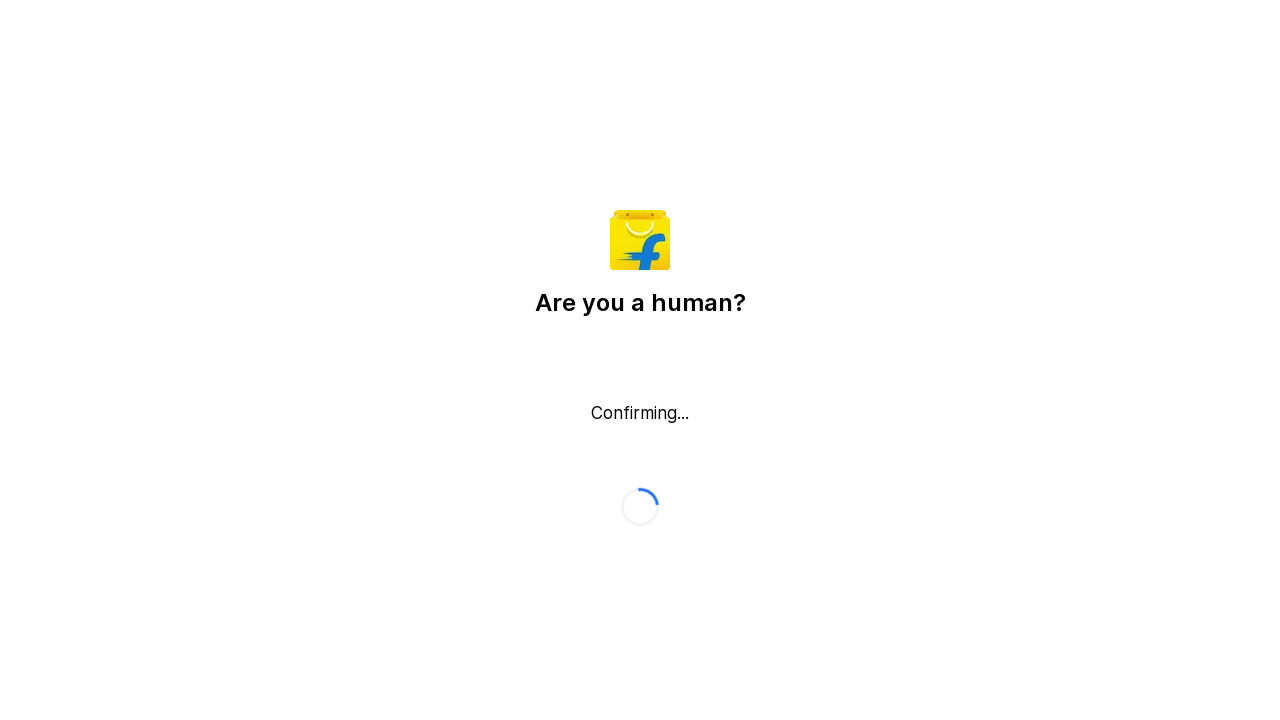

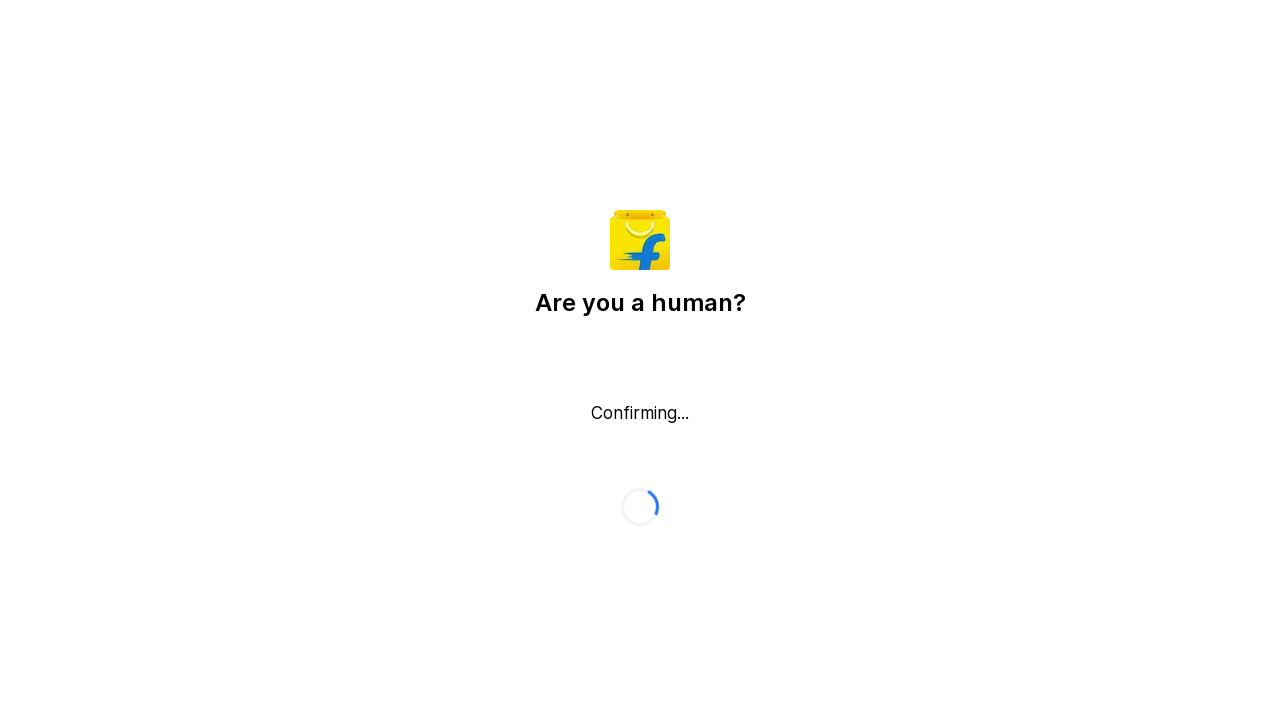